Tests that images are properly loaded on the page by waiting for a "Done!" message and verifying the third image's source attribute

Starting URL: https://bonigarcia.dev/selenium-webdriver-java/loading-images.html

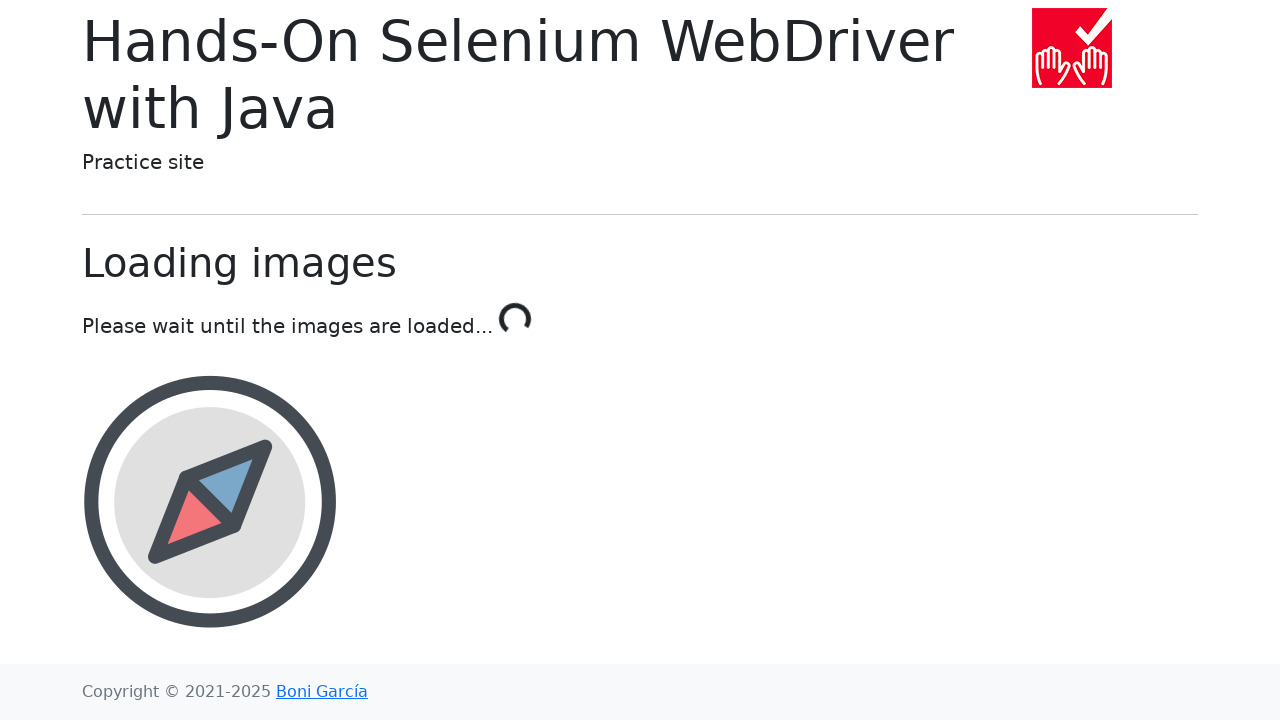

Waited for 'Done!' message indicating images are loaded
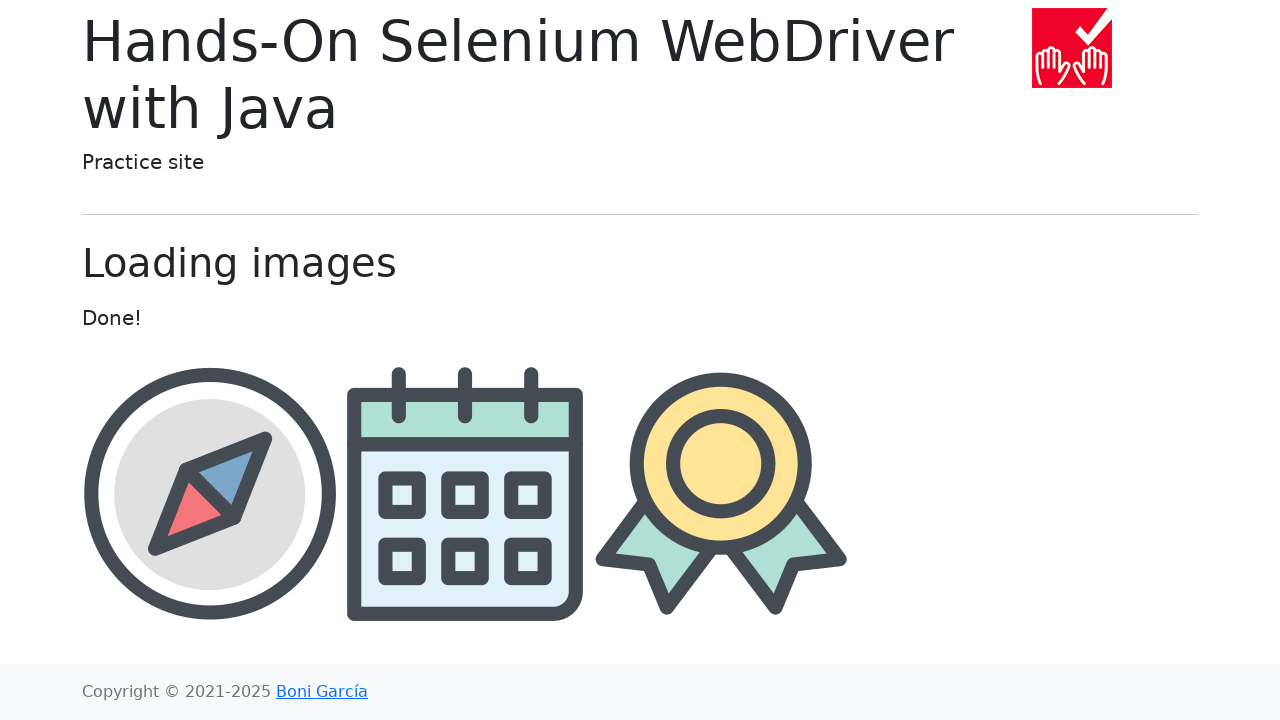

Located the third image element
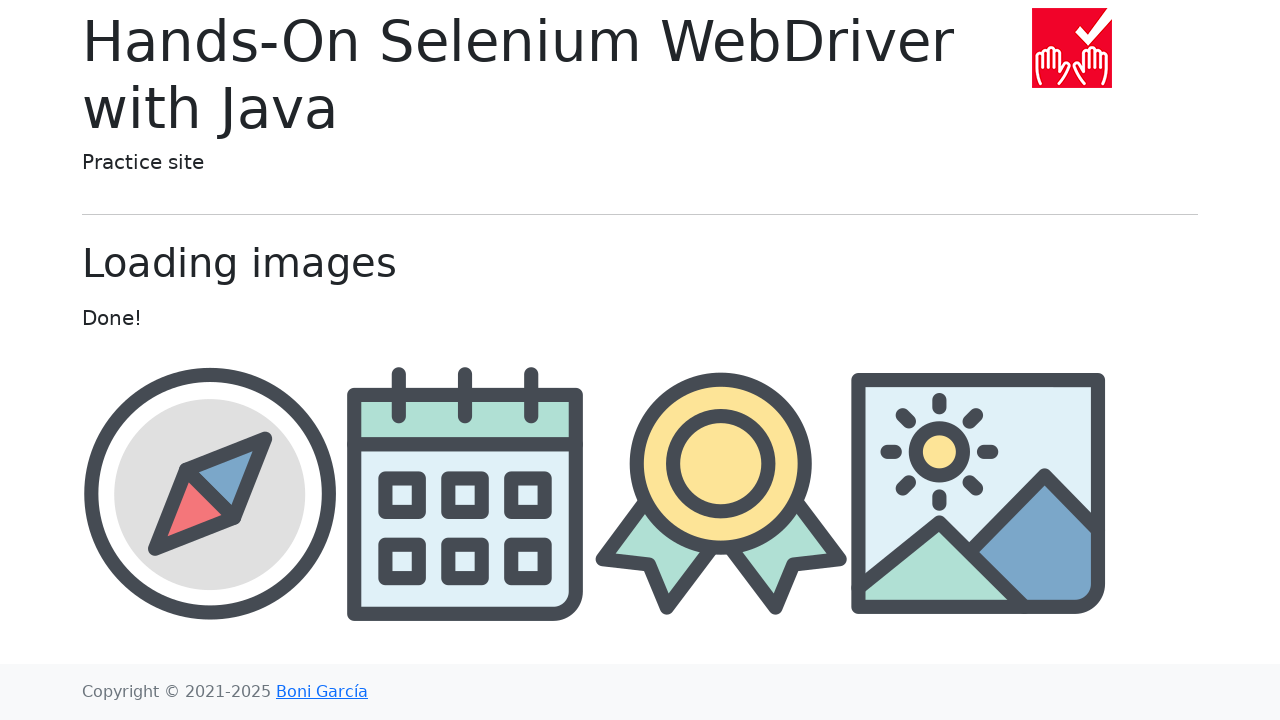

Retrieved src attribute from third image: img/award.png
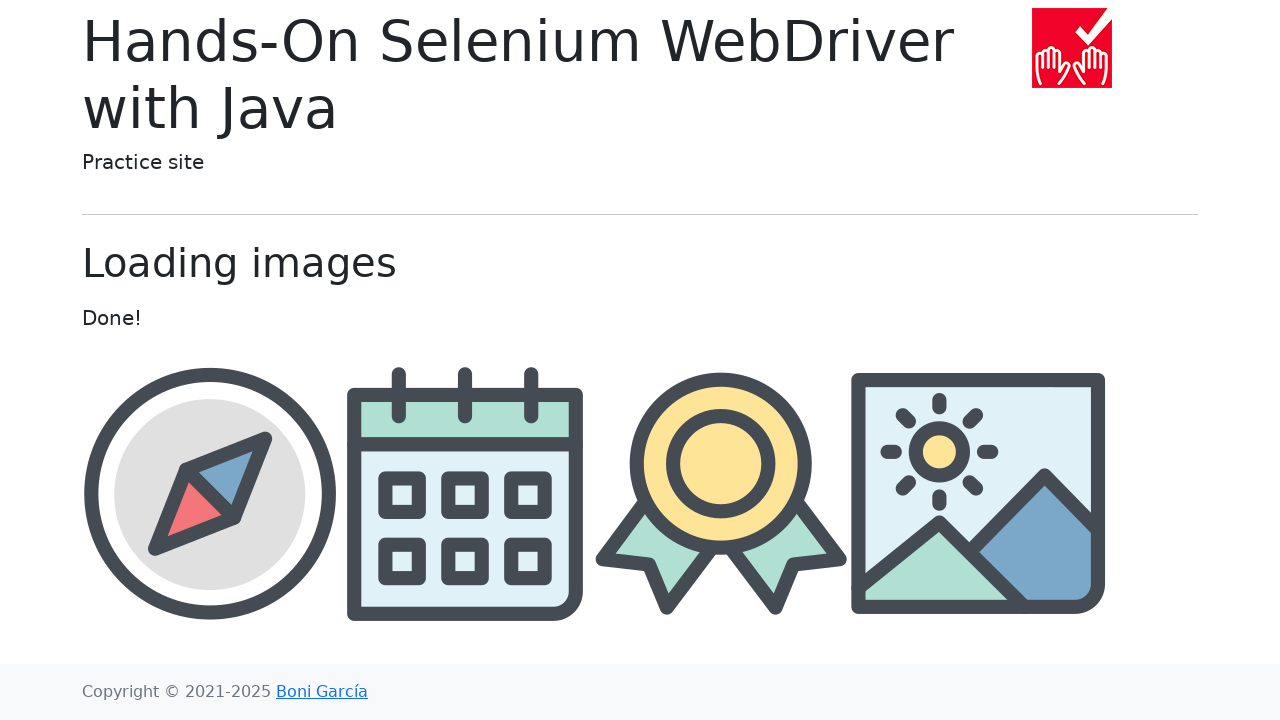

Verified that third image source contains 'img'
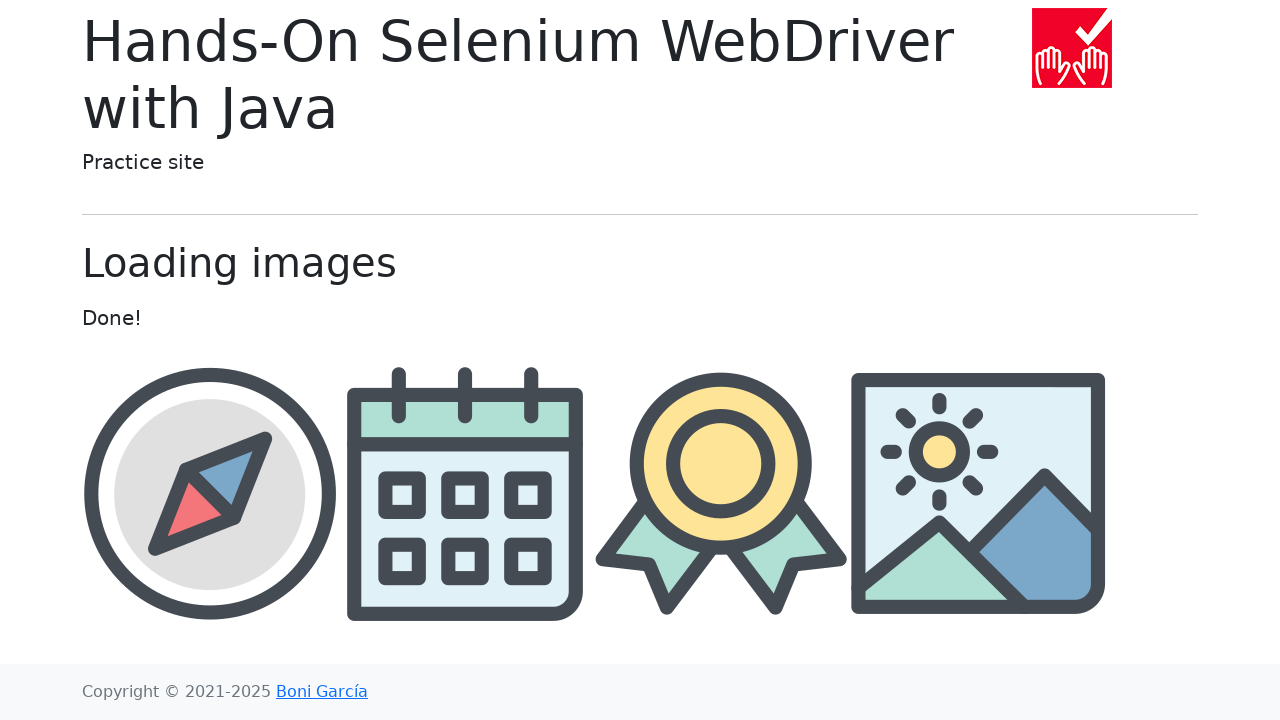

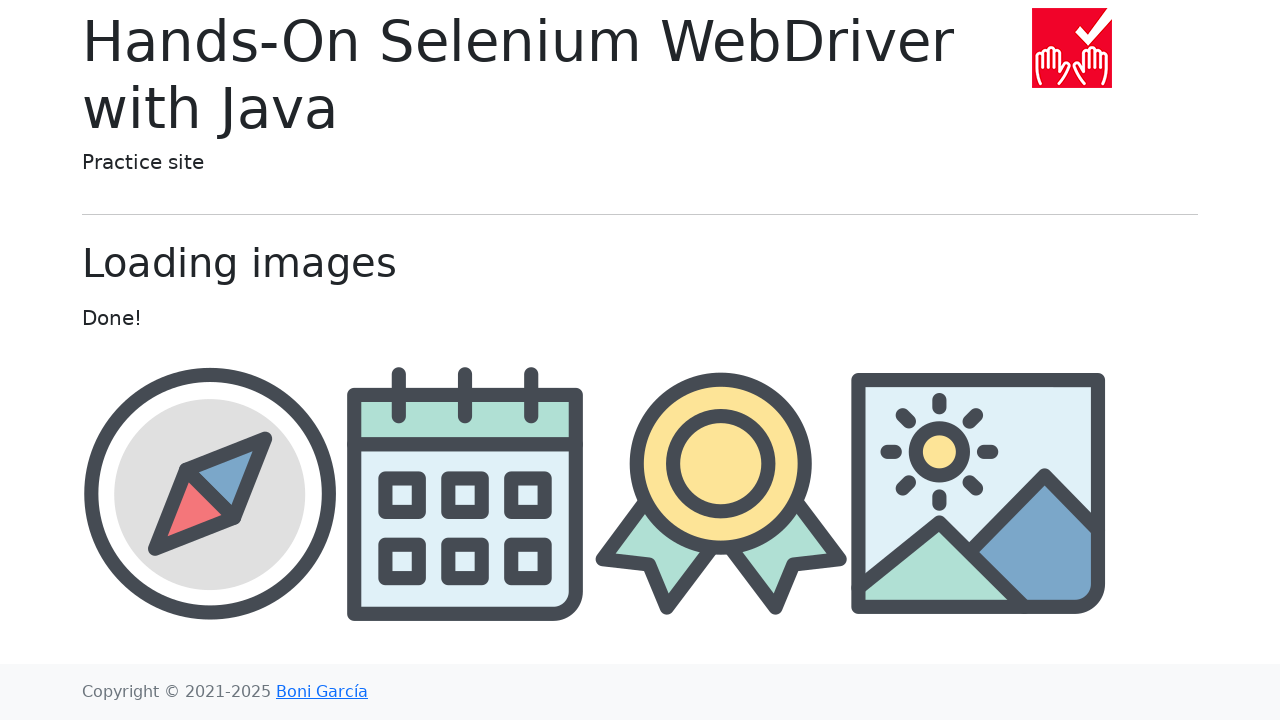